Tests the password reset functionality by clicking the forgot password link, filling in reset form fields, and retrieving the temporary password from the response message

Starting URL: https://rahulshettyacademy.com/locatorspractice/

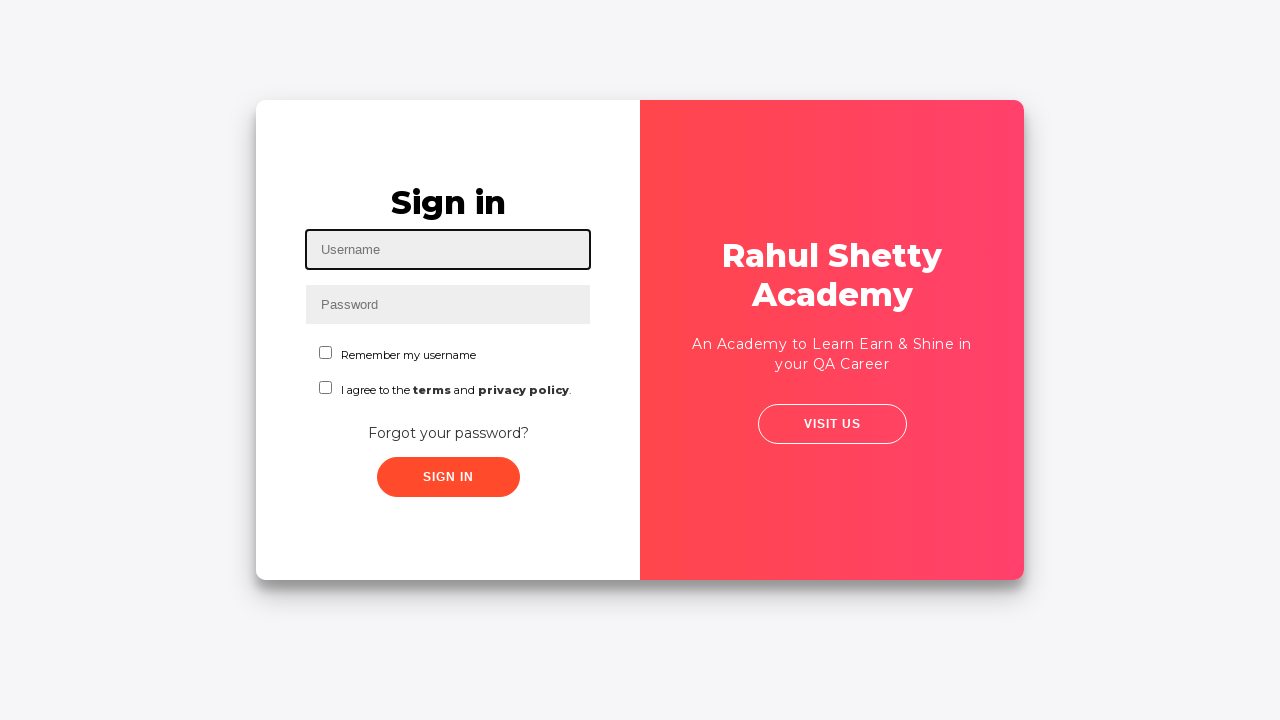

Clicked 'Forgot your password' link at (448, 433) on xpath=//*[contains(text(), 'Forgot your')]
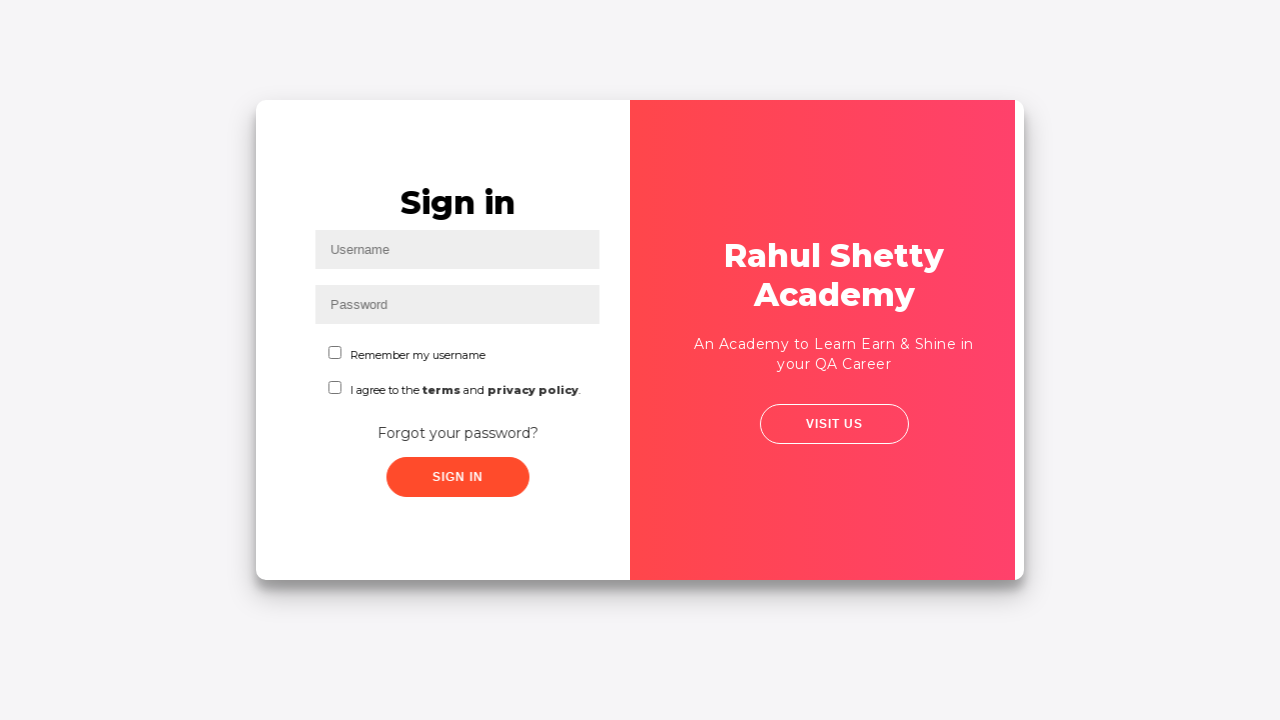

Waited for password reset form to appear
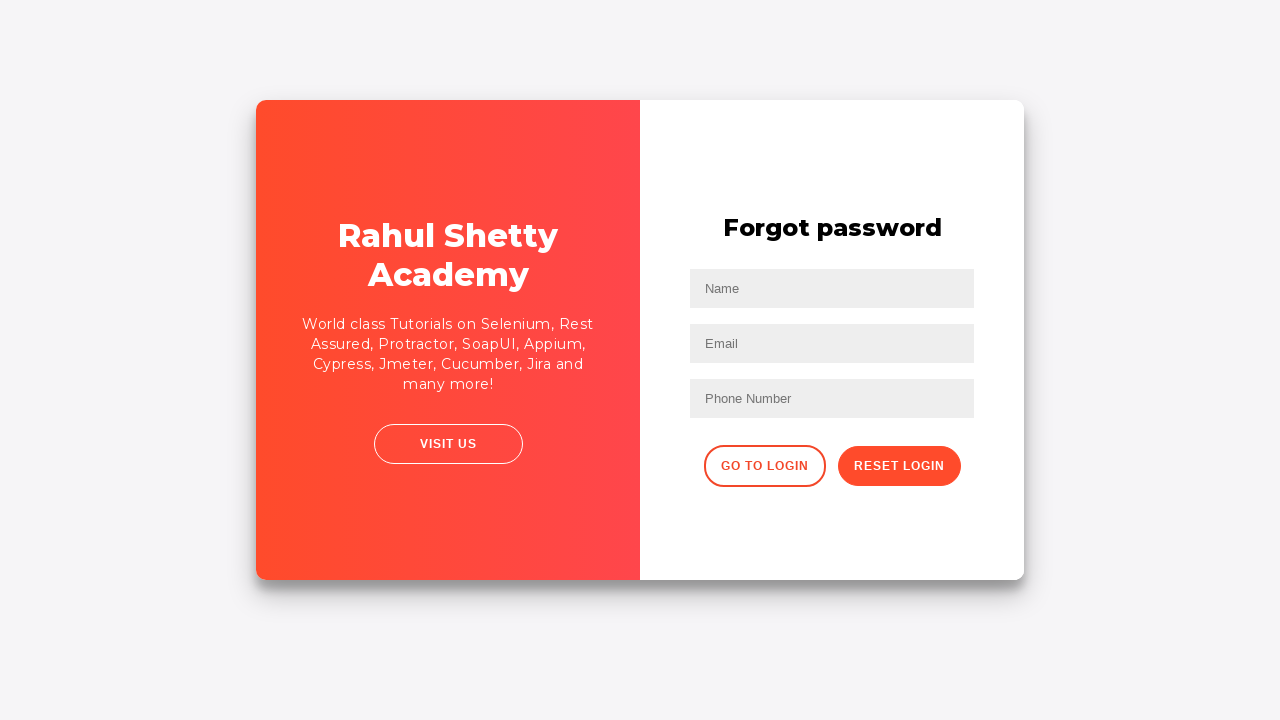

Filled in name field with 'John Smith' on //input[@placeholder='Name']
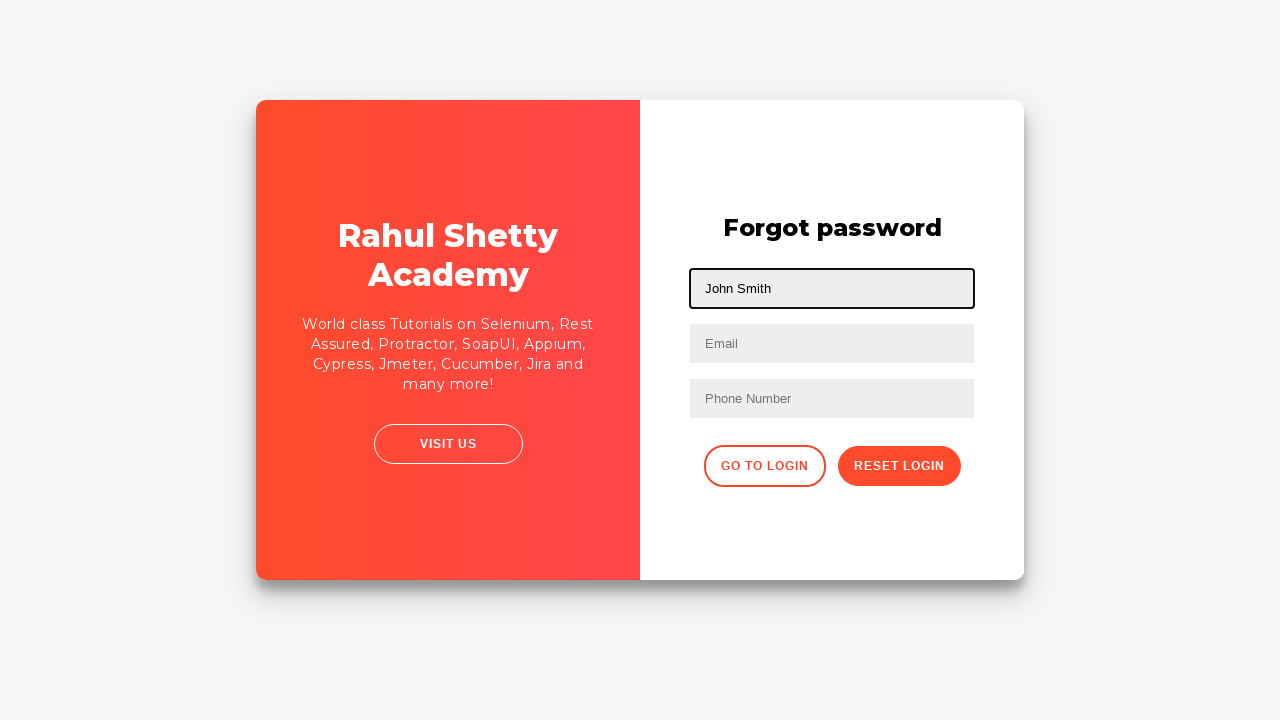

Filled in email field with 'john.smith@example.com' on //input[@placeholder='Email']
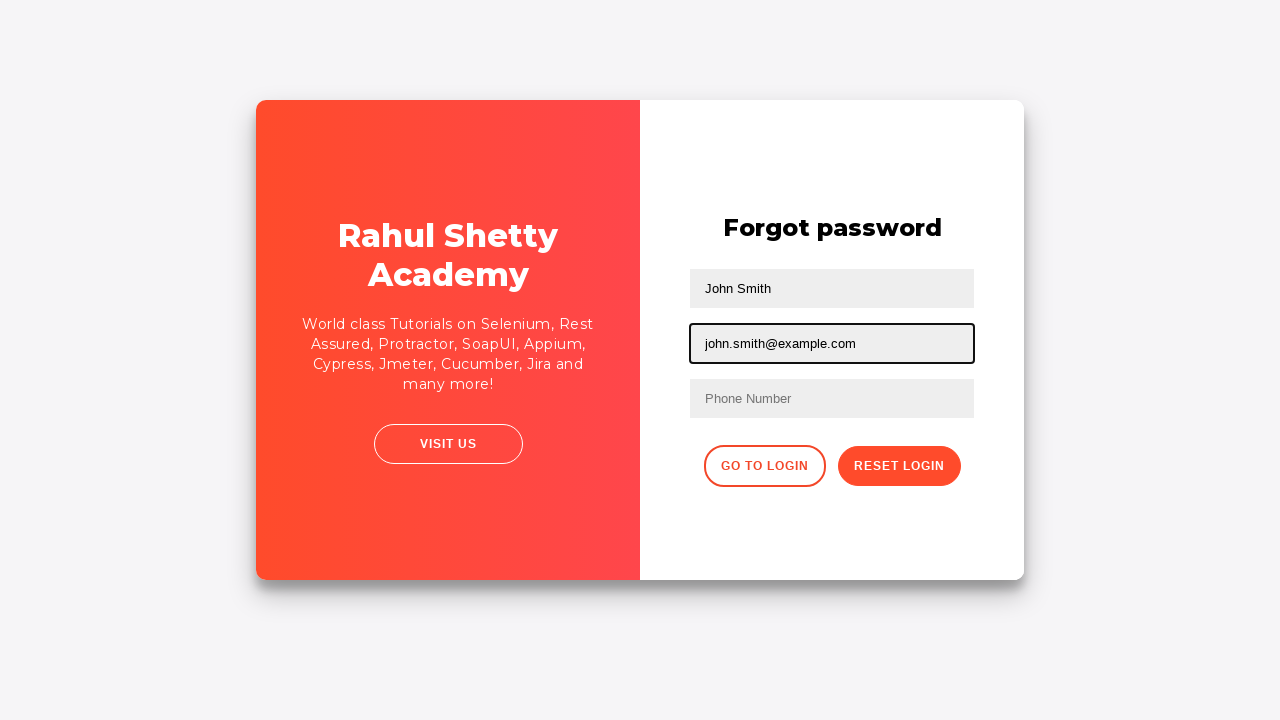

Filled in phone number field with '5551234567' on //input[@placeholder='Phone Number']
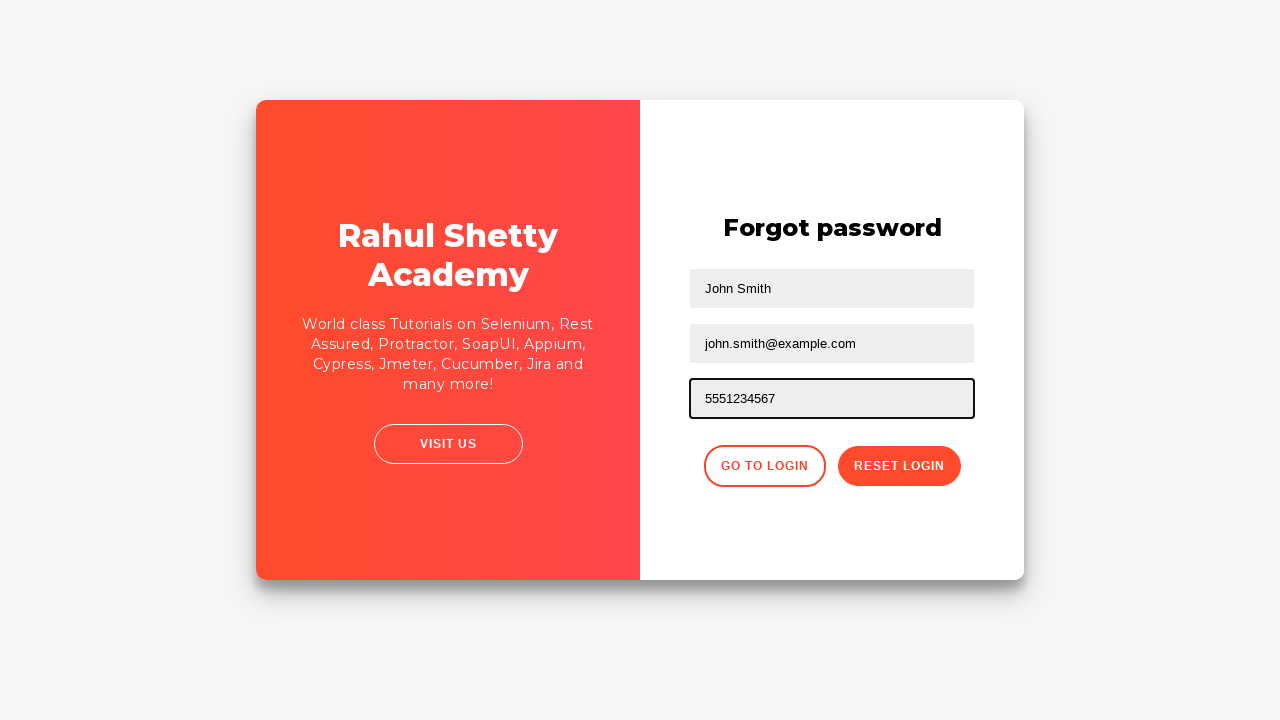

Clicked reset password button at (899, 466) on .reset-pwd-btn
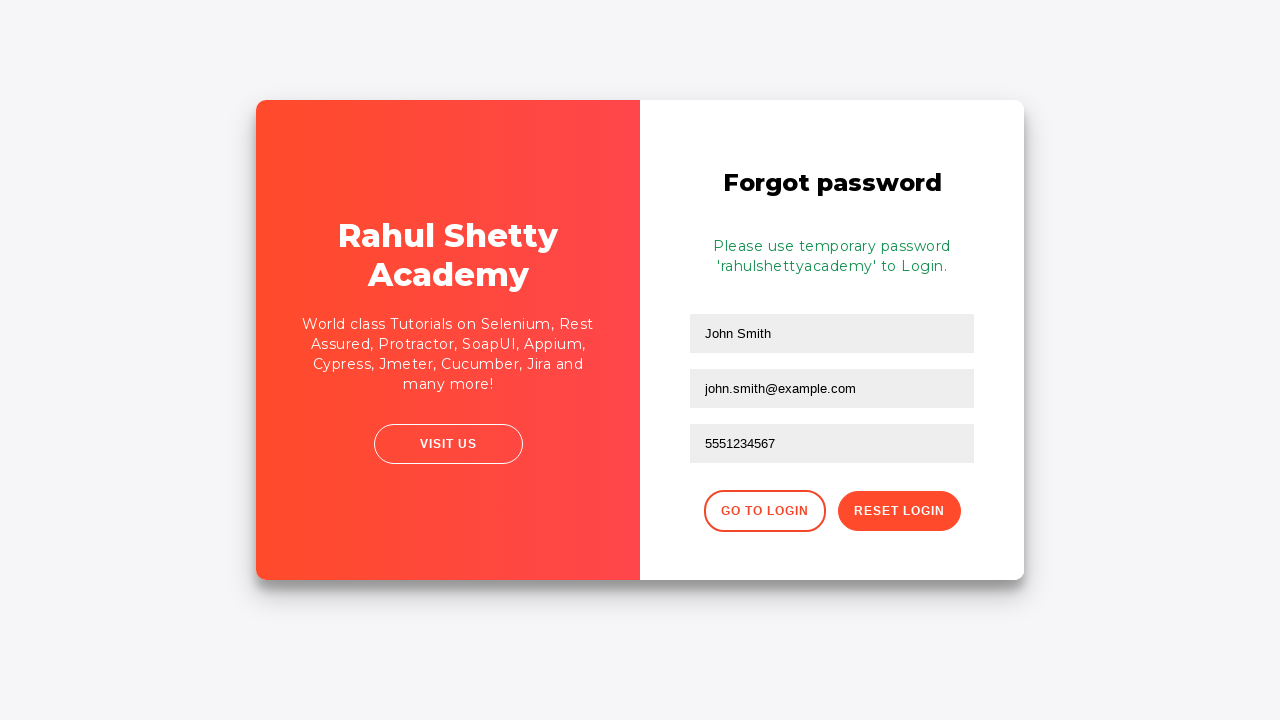

Password reset response message appeared
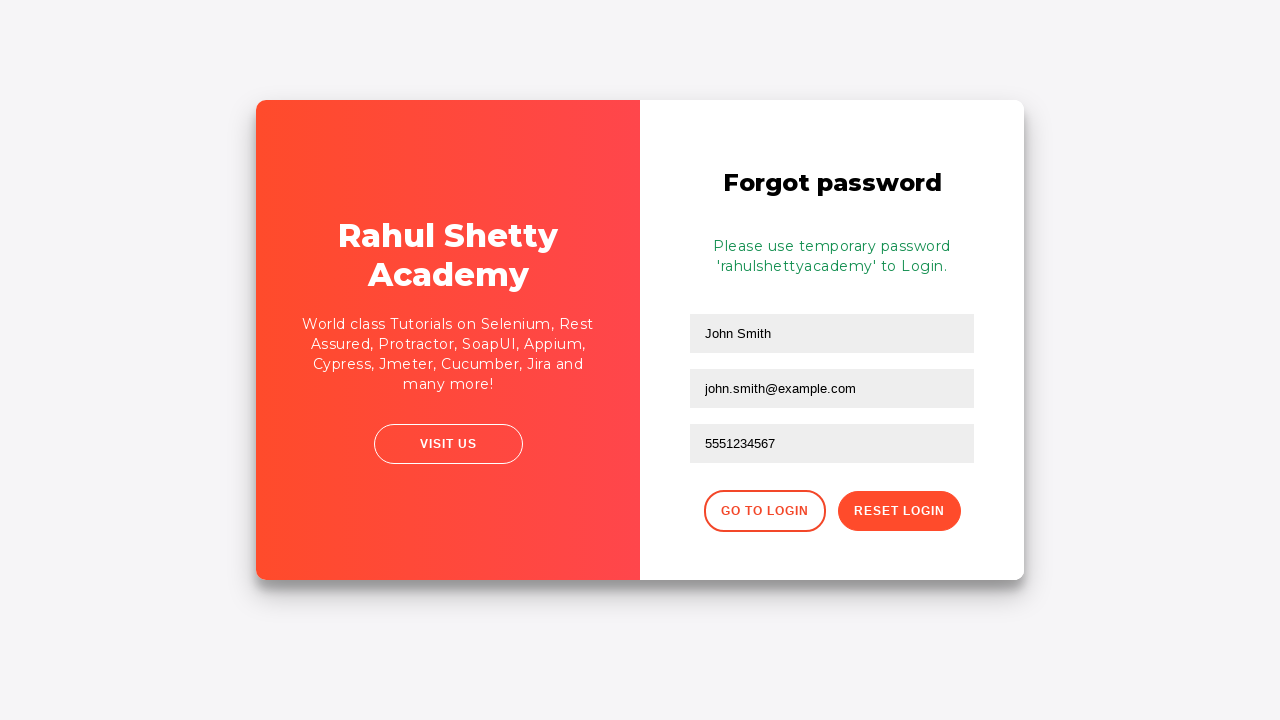

Retrieved temporary password from response message
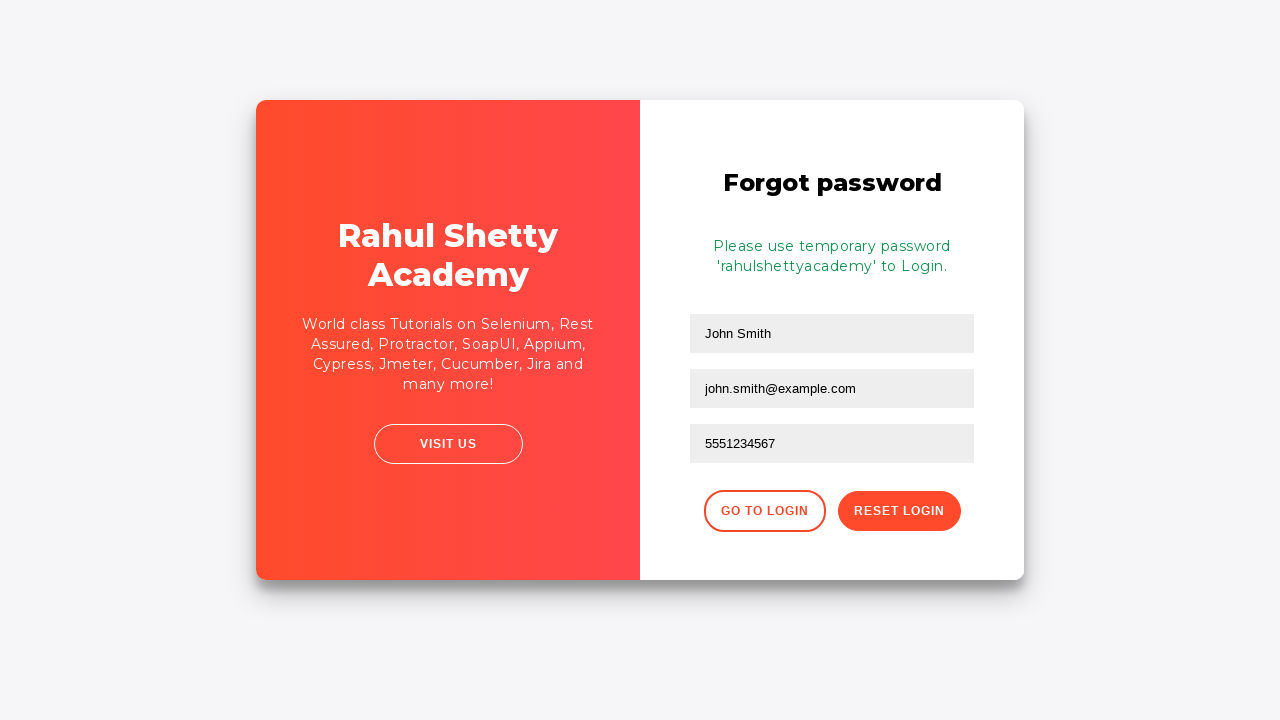

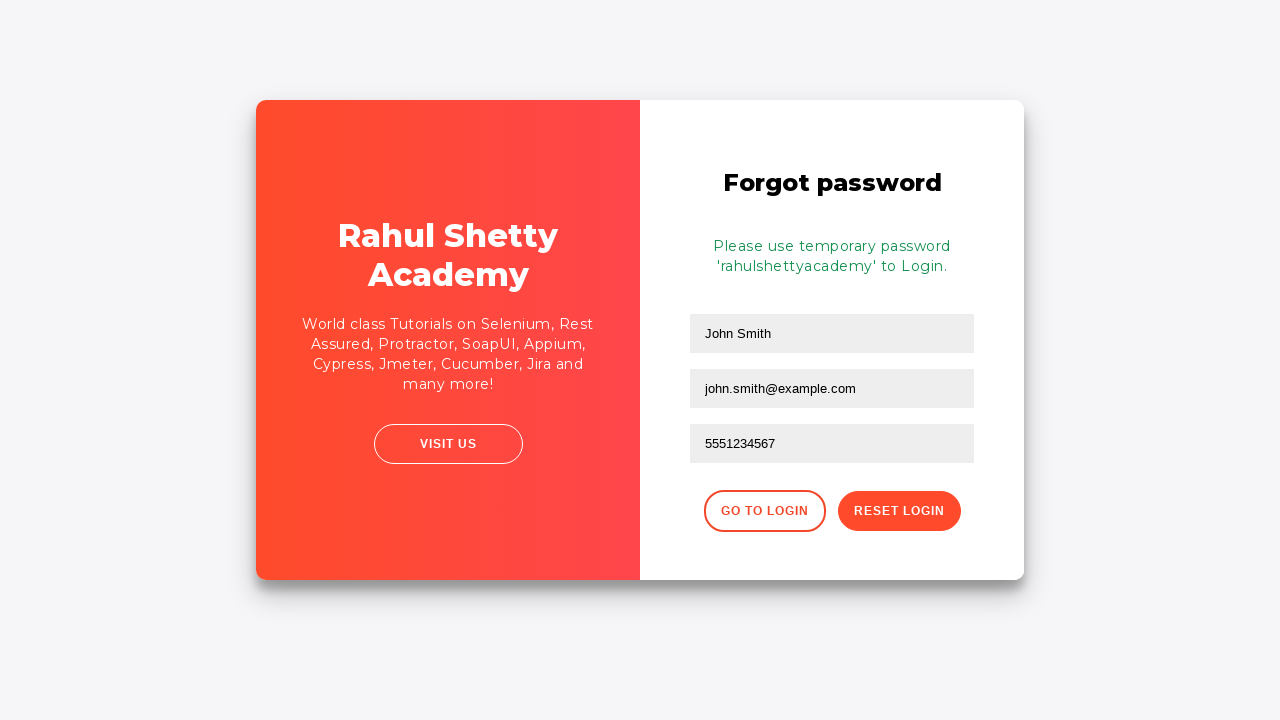